Tests SpiceJet flight search functionality by selecting origin city (Kolkata), choosing a departure date, adding passengers (4 adults total), and initiating the flight search.

Starting URL: https://www.spicejet.com/

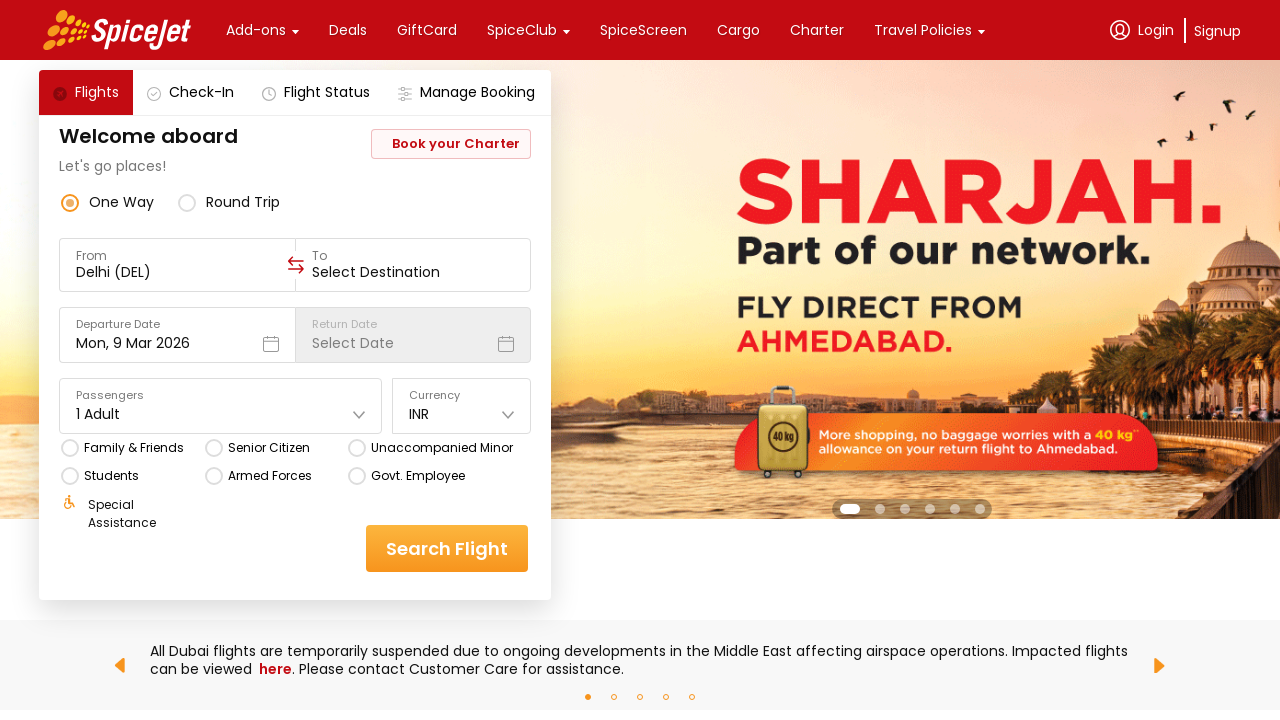

Clicked on the origin/destination input field at (178, 272) on input[type='text']
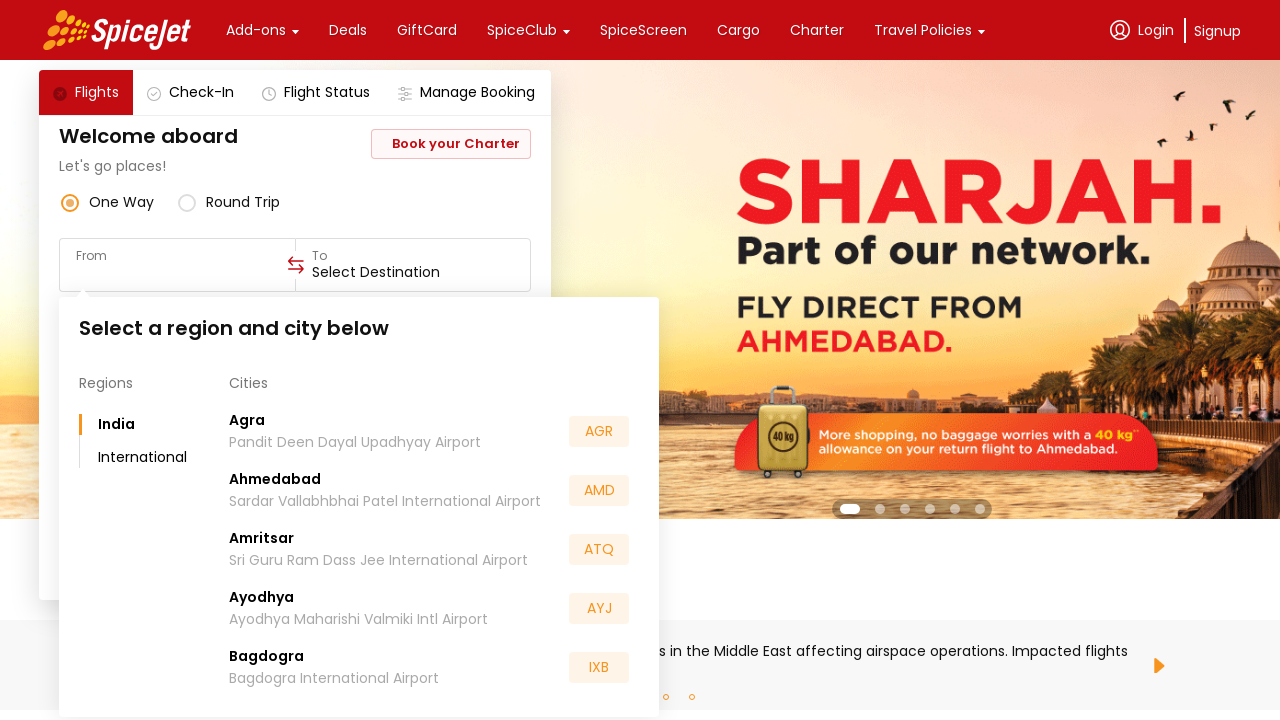

Clicked on the 'From' city selection area at (275, 480) on xpath=//*[@id='main-container']/div/div[1]/div[3]/div[2]/div[3]/div/div[1]/div[2
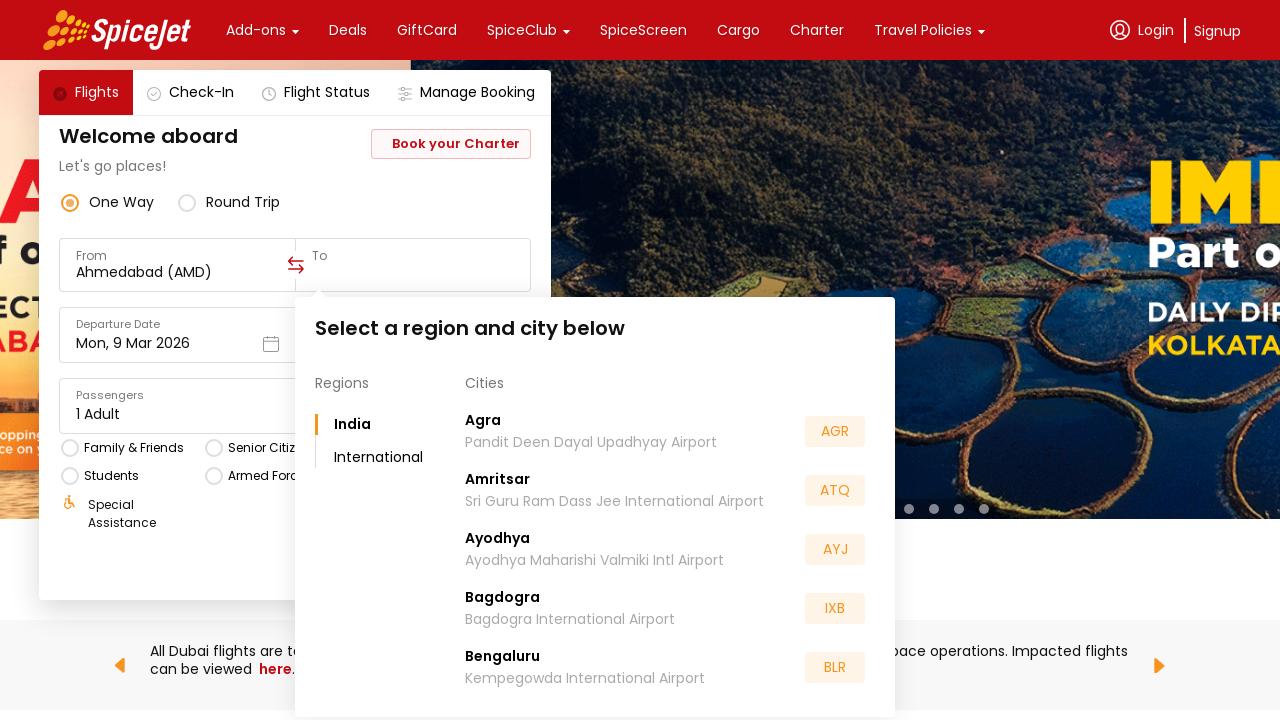

Waited for city selection area to load
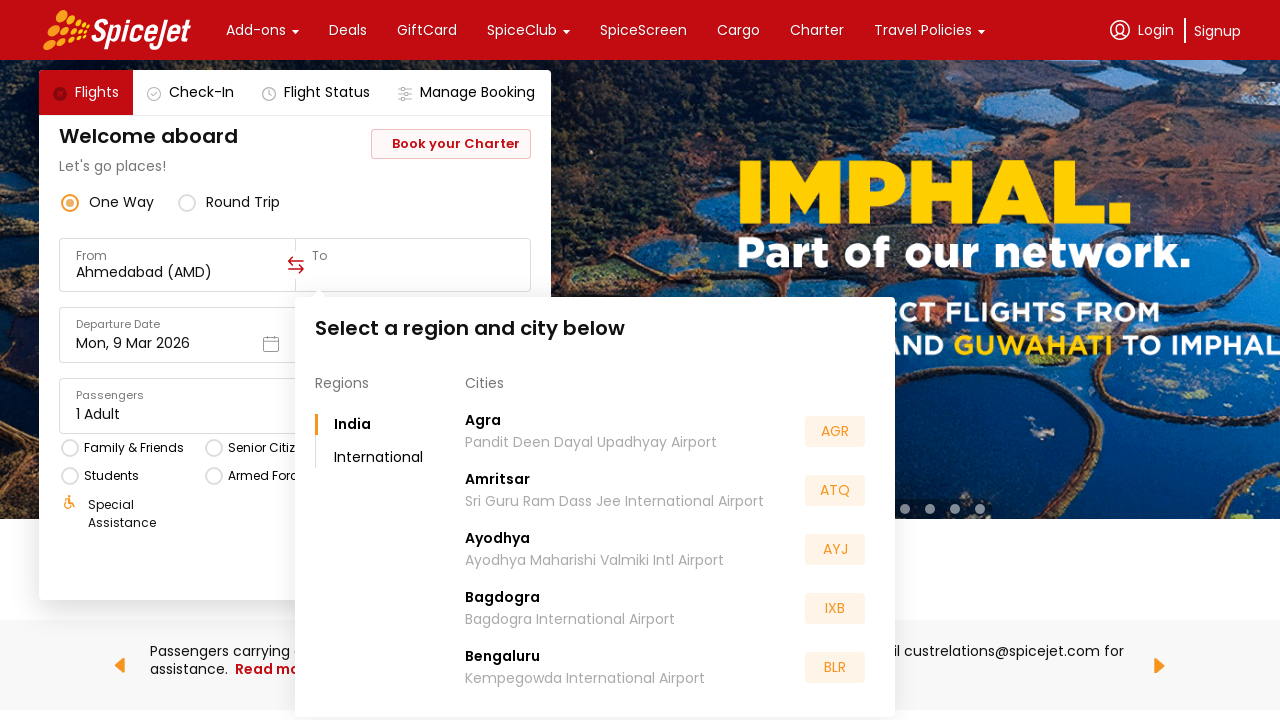

Selected Kolkata as the origin city at (494, 552) on xpath=//div[@class='css-1dbjc4n']//div[text()='Kolkata']
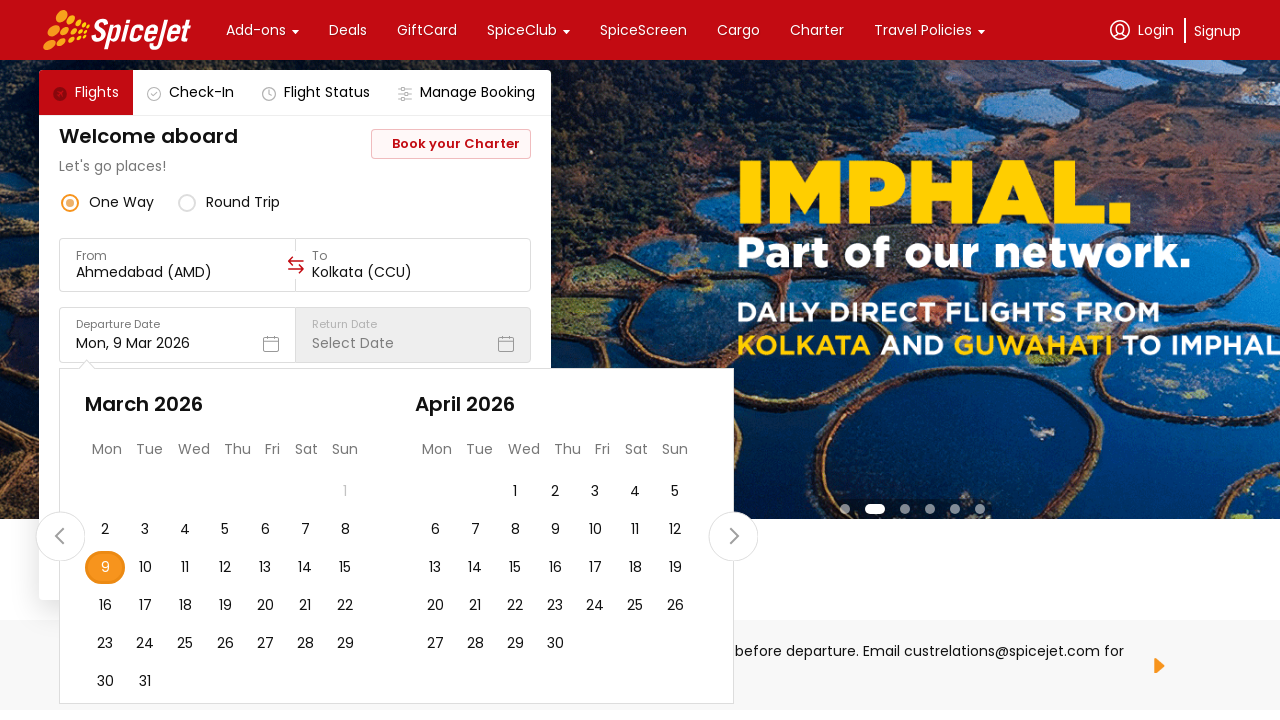

Waited for Kolkata selection to be processed
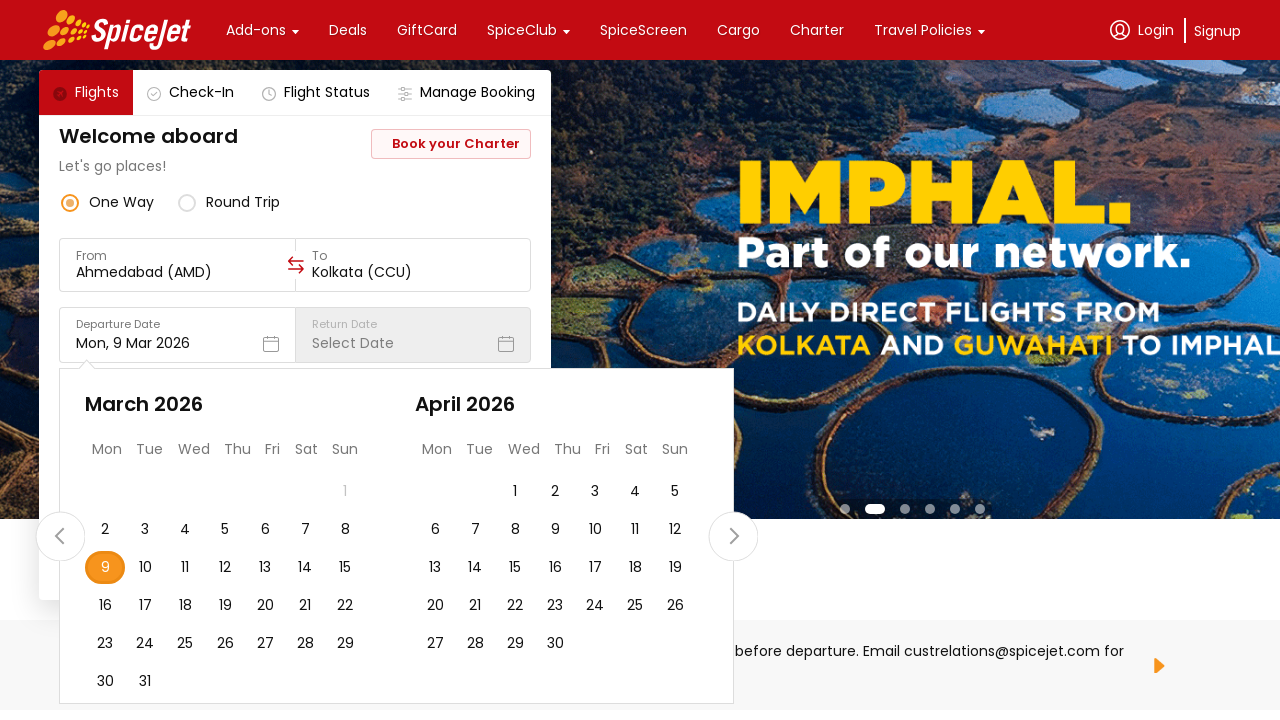

Selected a departure date from the calendar at (595, 530) on xpath=//*[@id='main-container']/div/div[1]/div[3]/div[2]/div[4]/div/div[2]/div[2
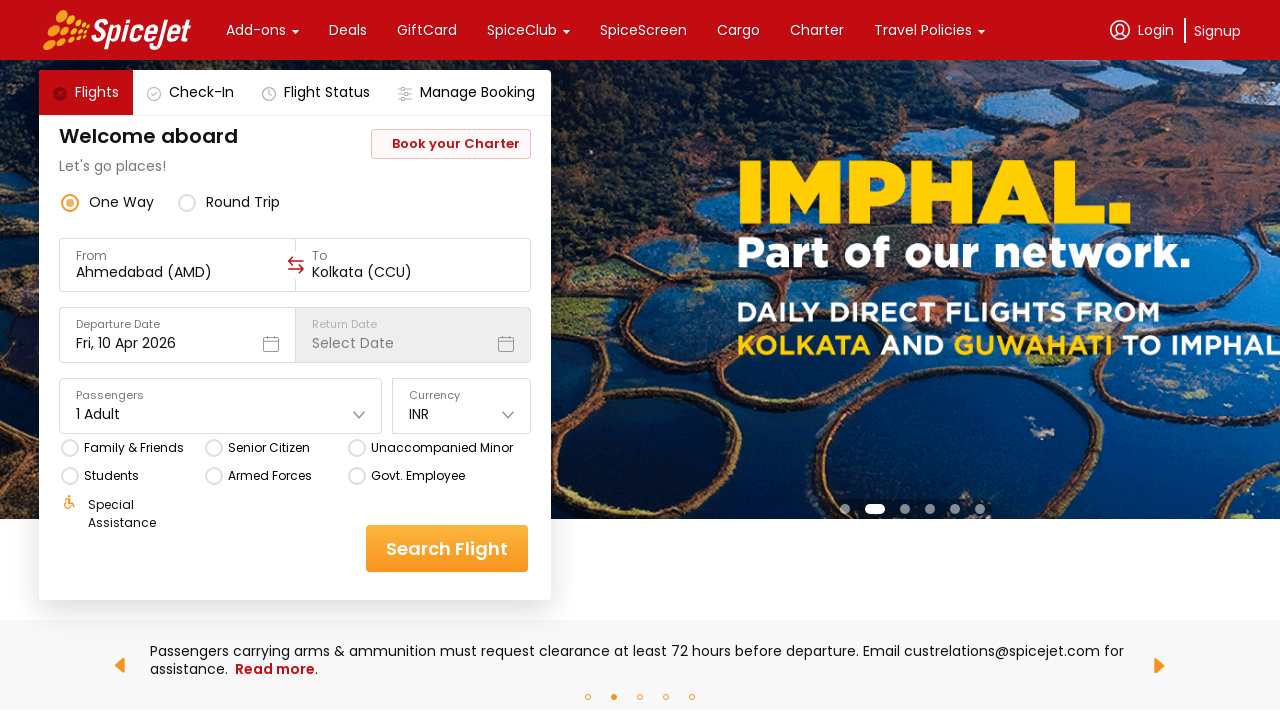

Waited for date selection to be confirmed
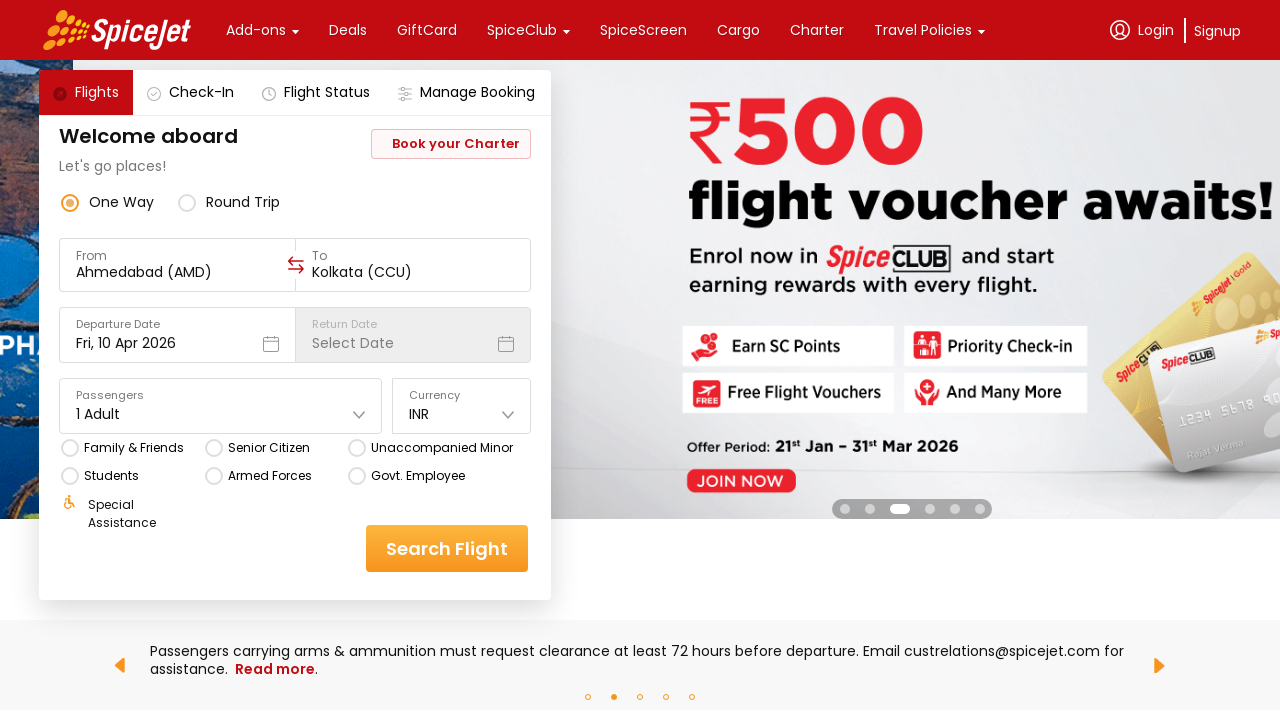

Clicked on Passengers dropdown at (221, 396) on xpath=//div[contains(text(),'Passengers')]
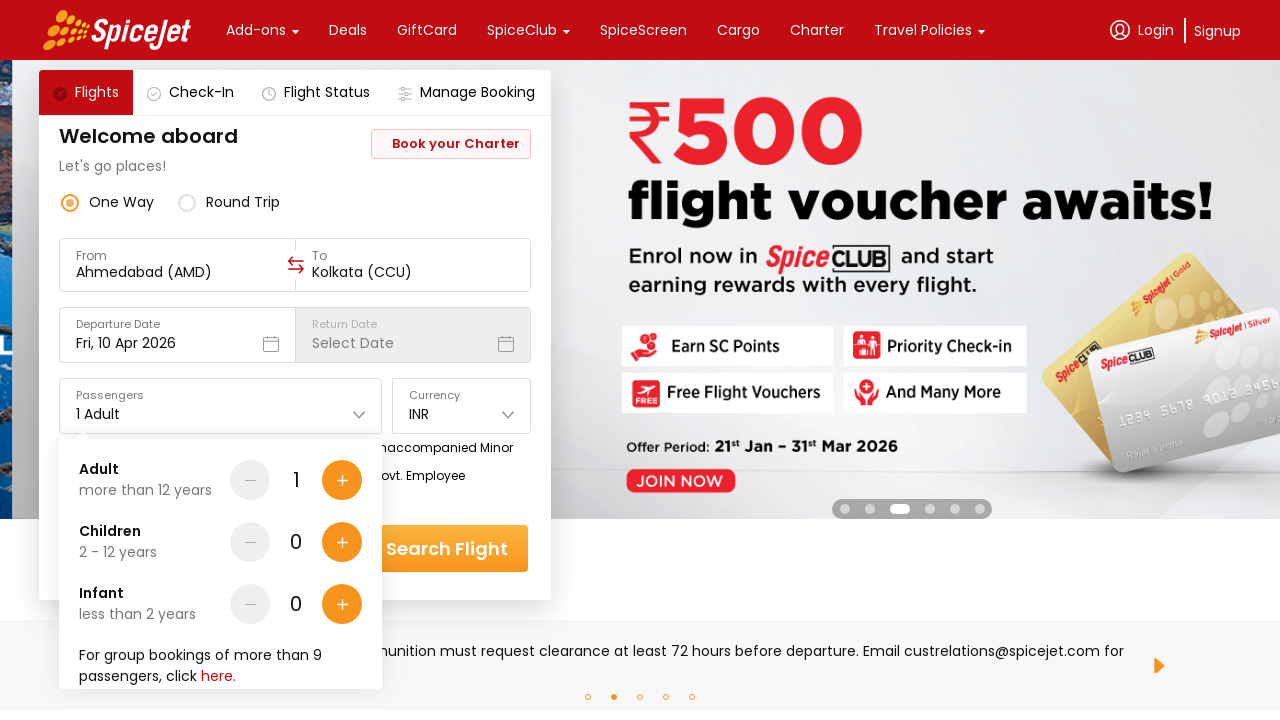

Waited for Passengers dropdown to open
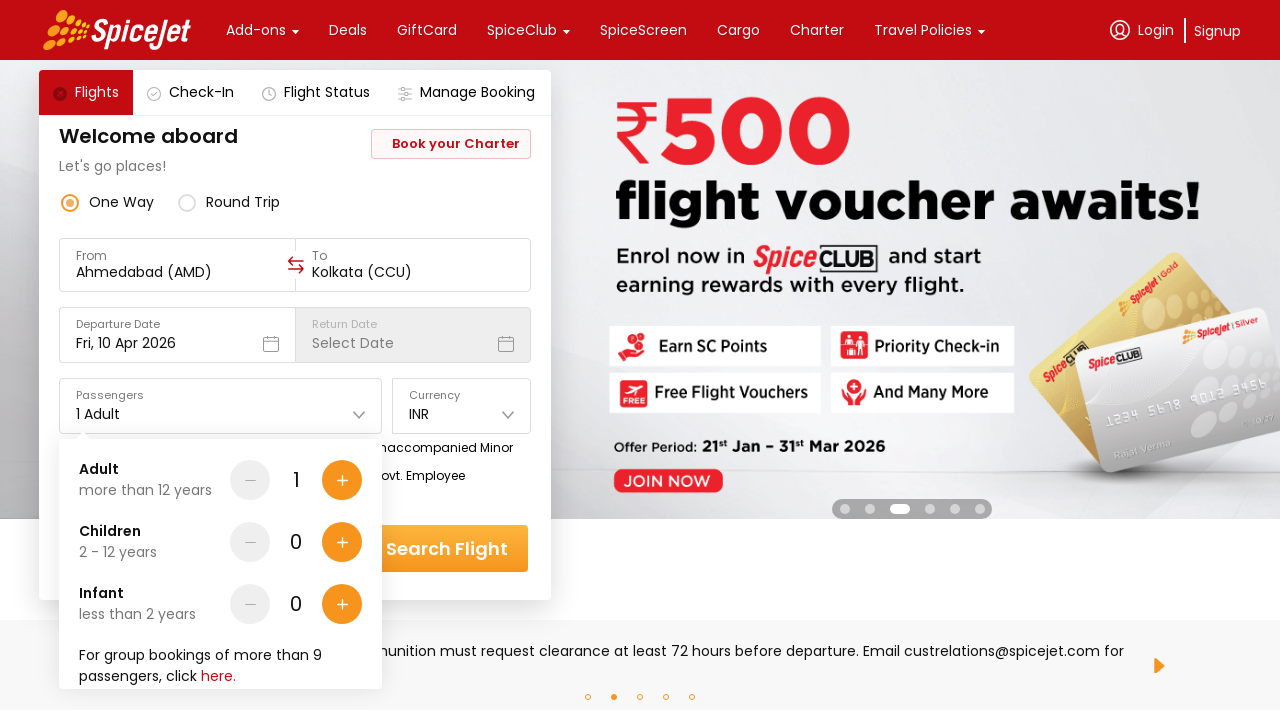

Added adult passenger #2 (total: 2 adults) at (342, 480) on xpath=//div[@data-testid='Adult-testID-plus-one-cta']
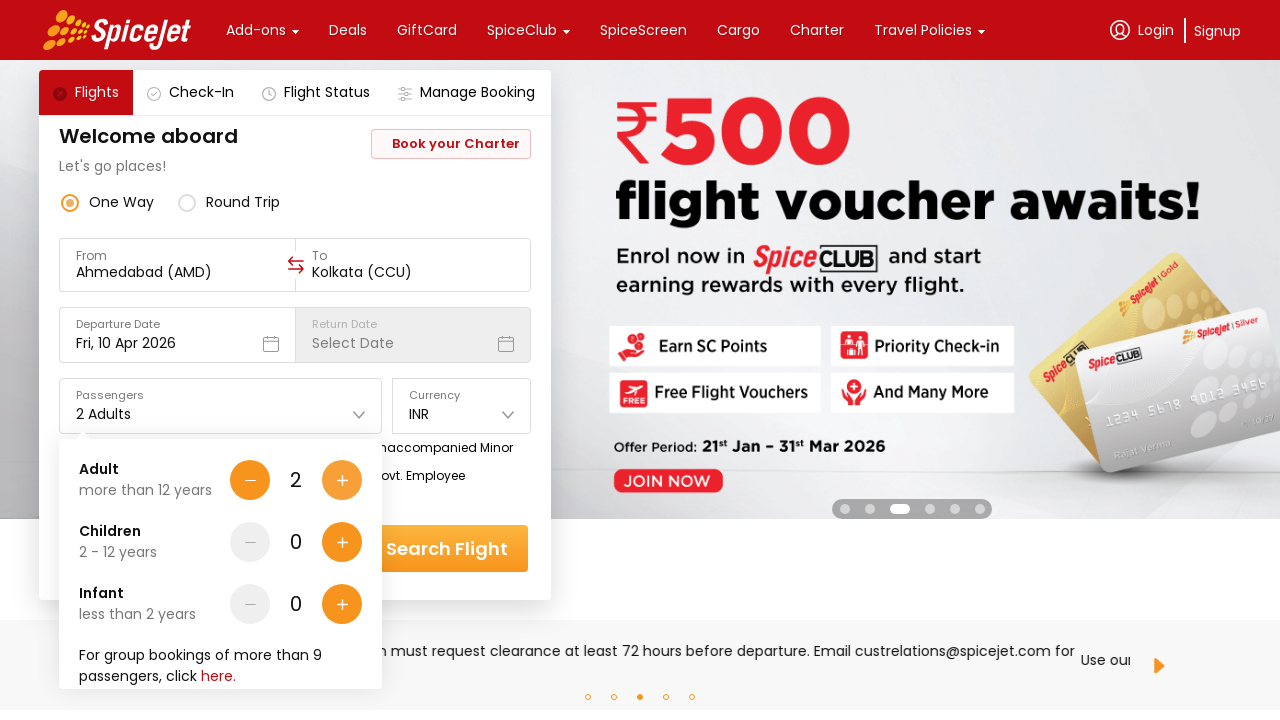

Added adult passenger #3 (total: 3 adults) at (342, 480) on xpath=//div[@data-testid='Adult-testID-plus-one-cta']
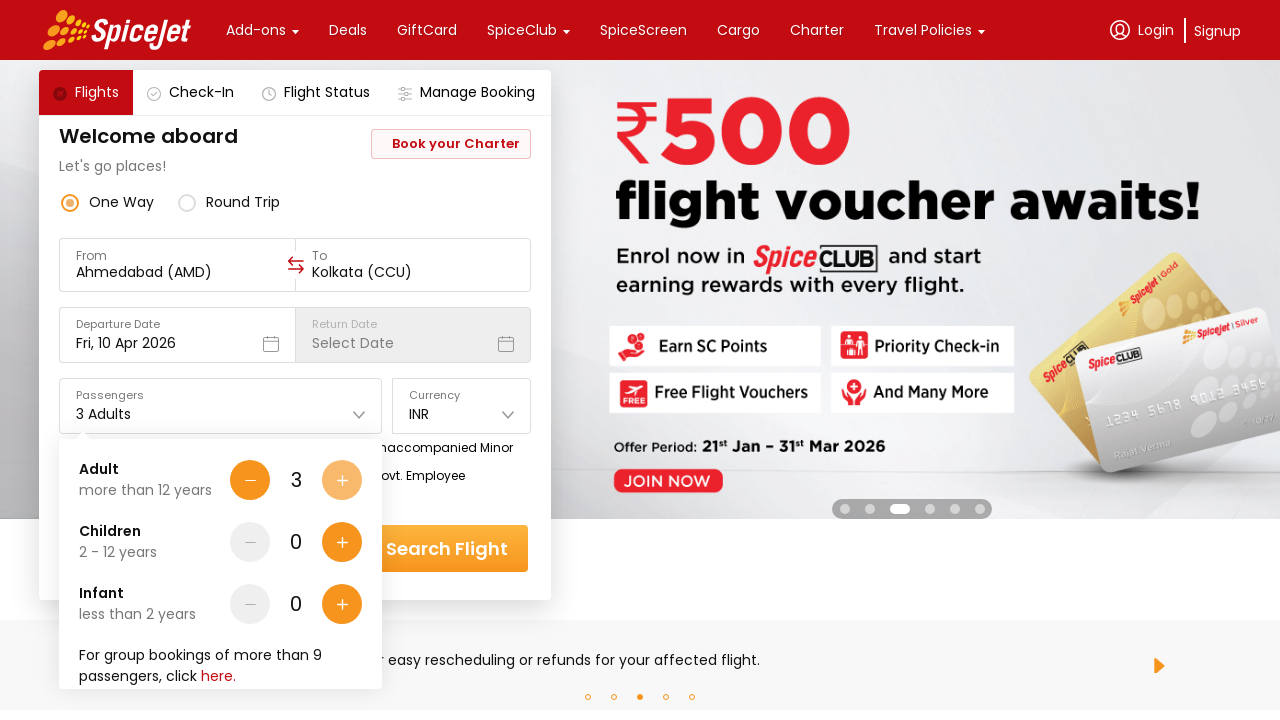

Added adult passenger #4 (total: 4 adults) at (342, 480) on xpath=//div[@data-testid='Adult-testID-plus-one-cta']
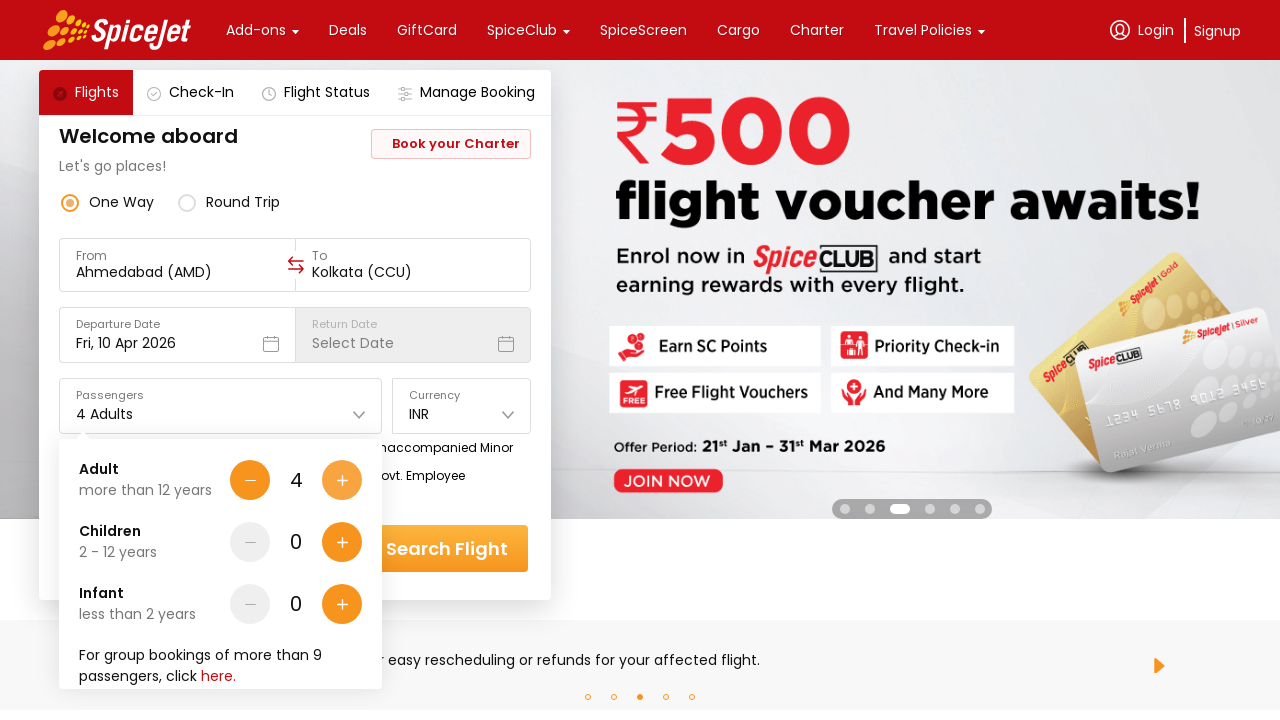

Clicked Done button to confirm 4 adult passengers at (317, 648) on xpath=//div[@data-testid='home-page-travellers-done-cta']
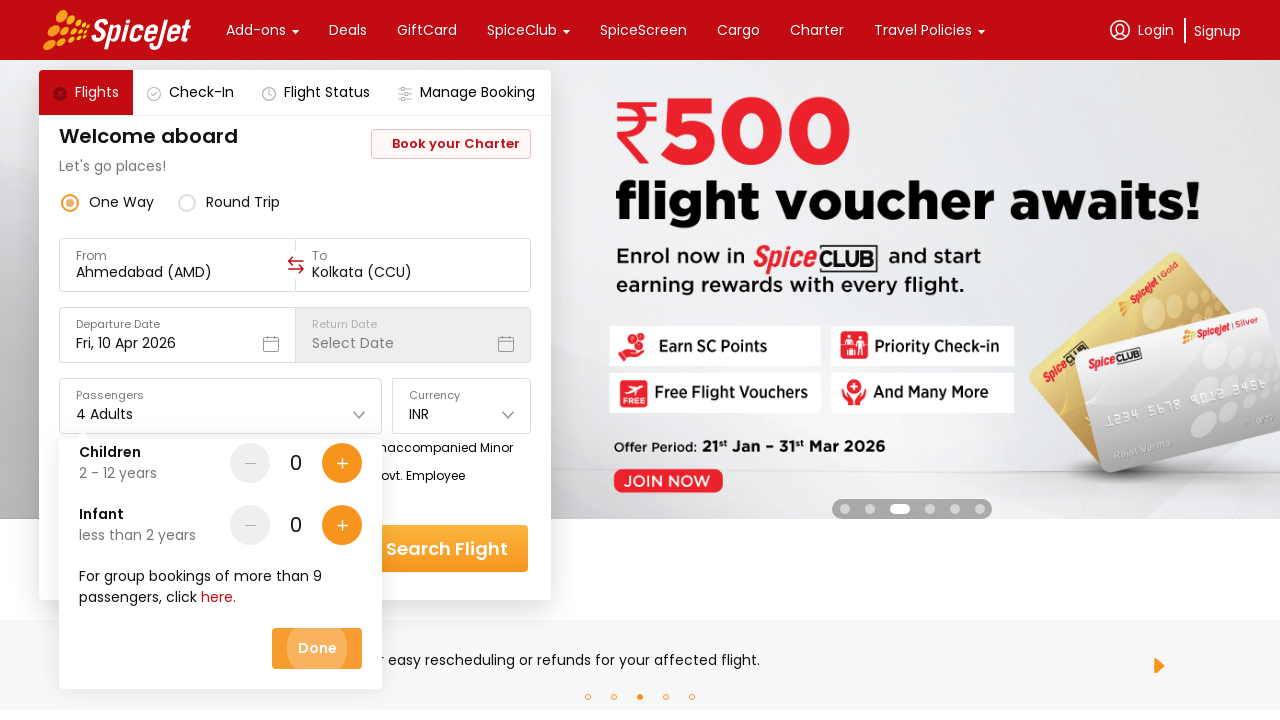

Waited for passenger selection to be processed
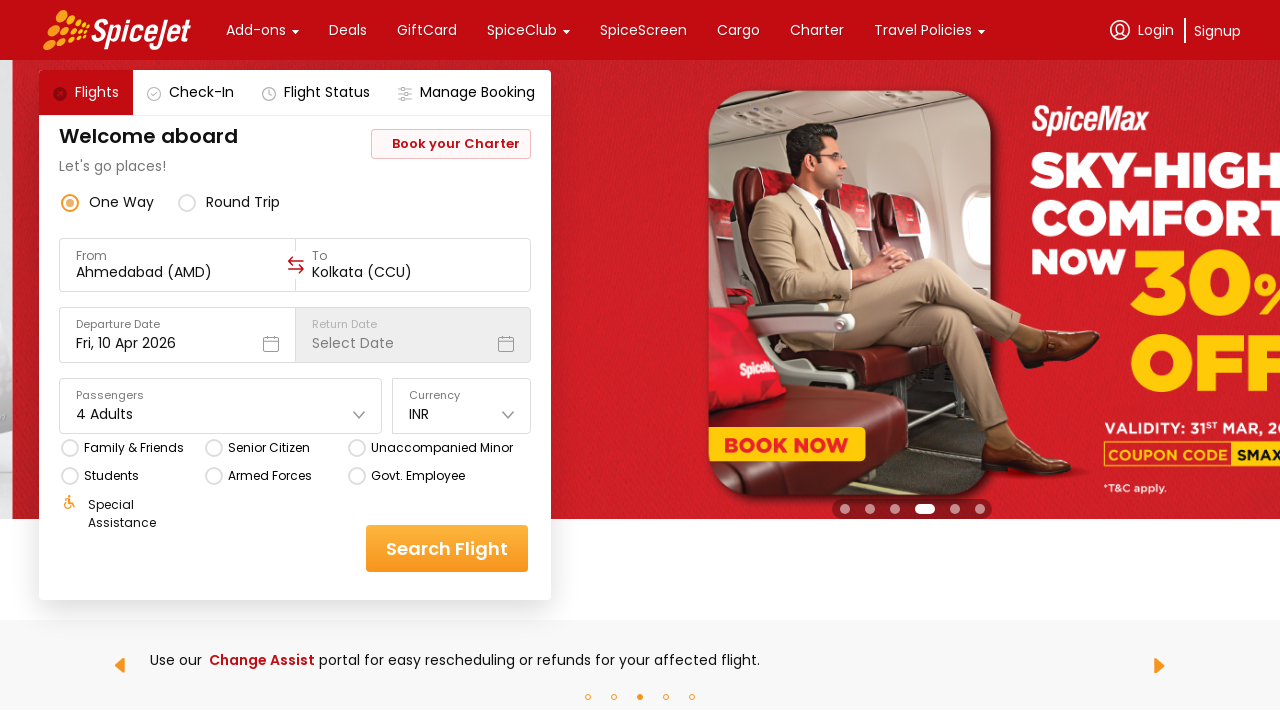

Clicked Search Flights button to initiate flight search at (447, 548) on xpath=//div[@data-testid='home-page-flight-cta']
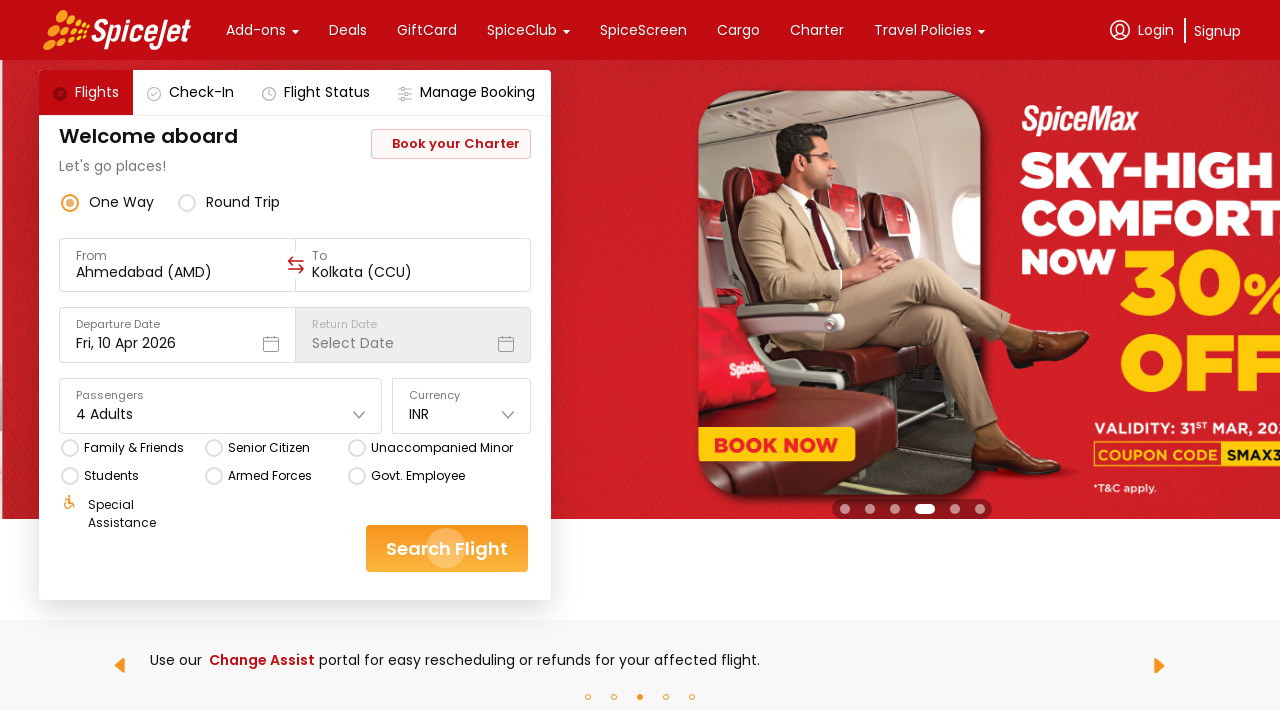

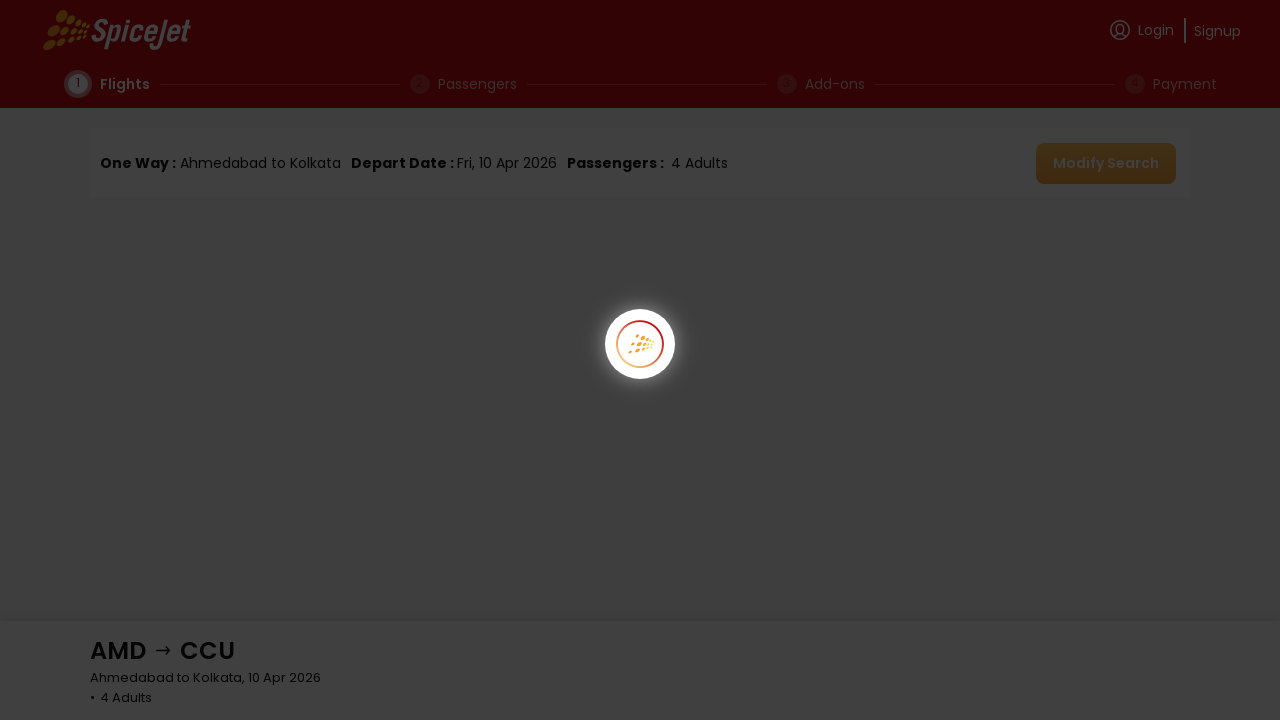